Tests disappearing elements page navigation by clicking through Home and About links

Starting URL: http://the-internet.herokuapp.com/

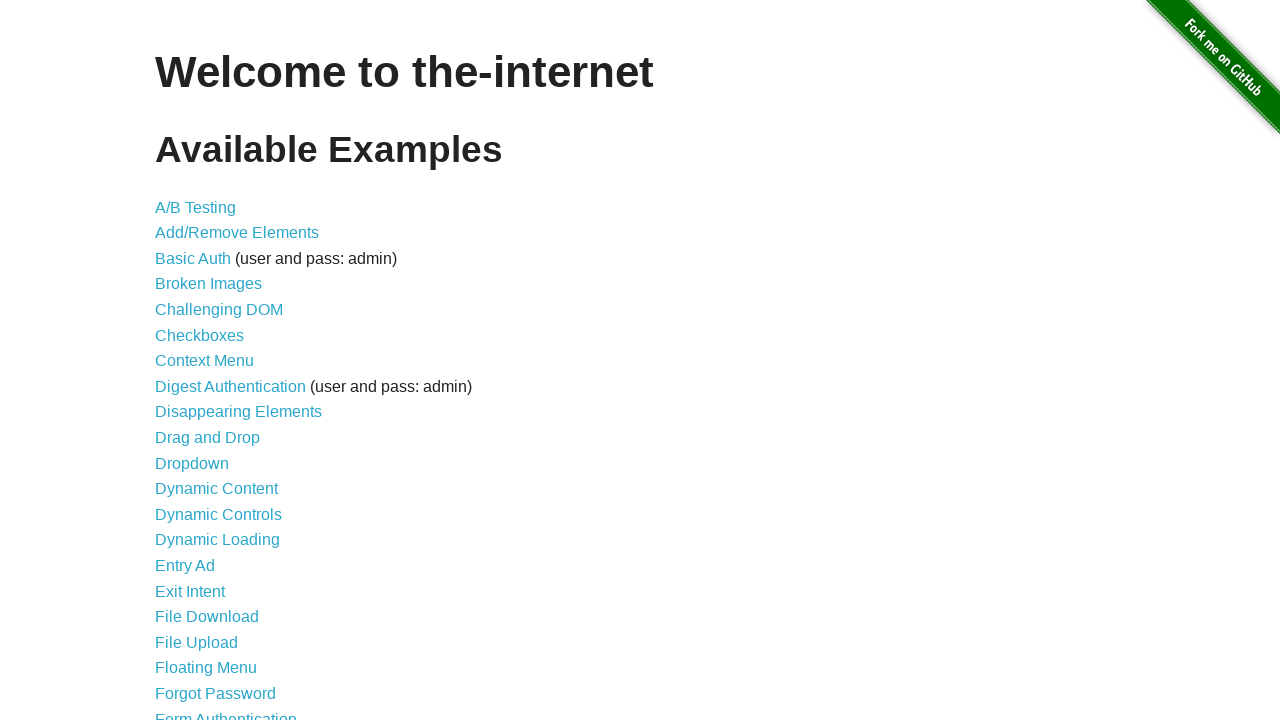

Clicked Disappearing Elements link at (238, 412) on a[href='/disappearing_elements']
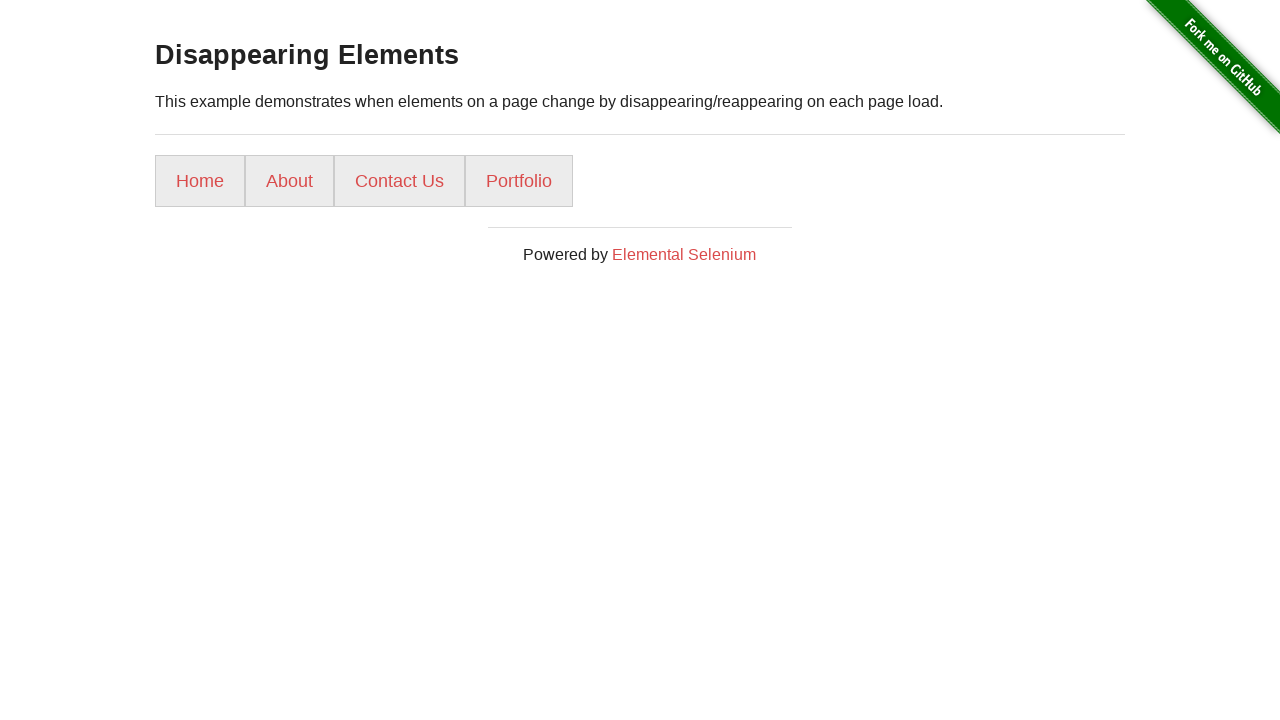

Clicked Home link at (200, 181) on a[href='/']
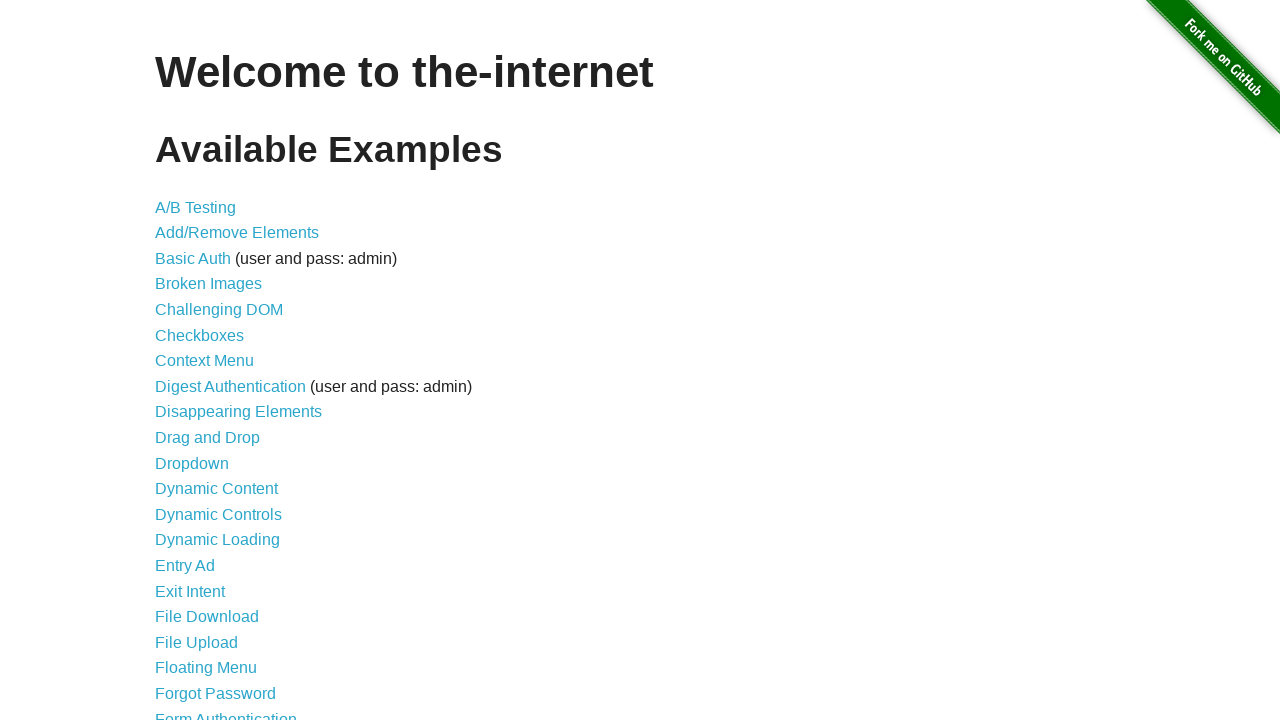

Navigated back to disappearing elements page
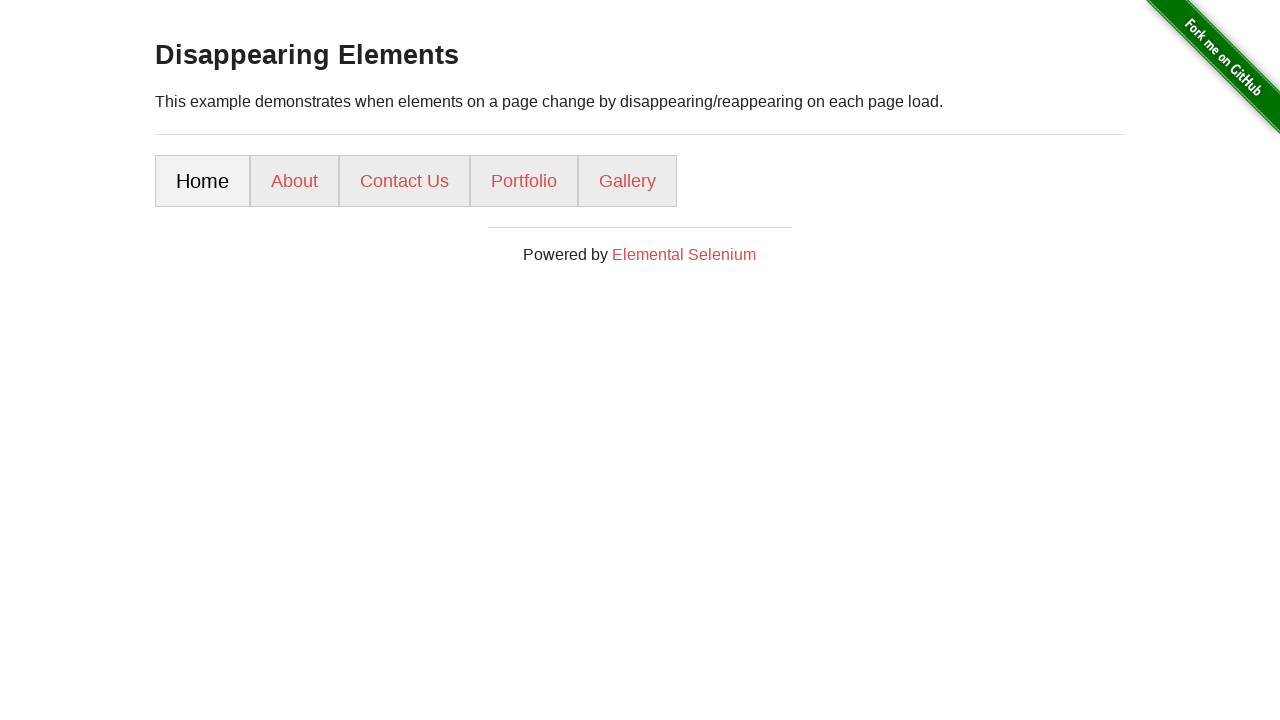

Clicked About link at (294, 181) on a[href='/about/']
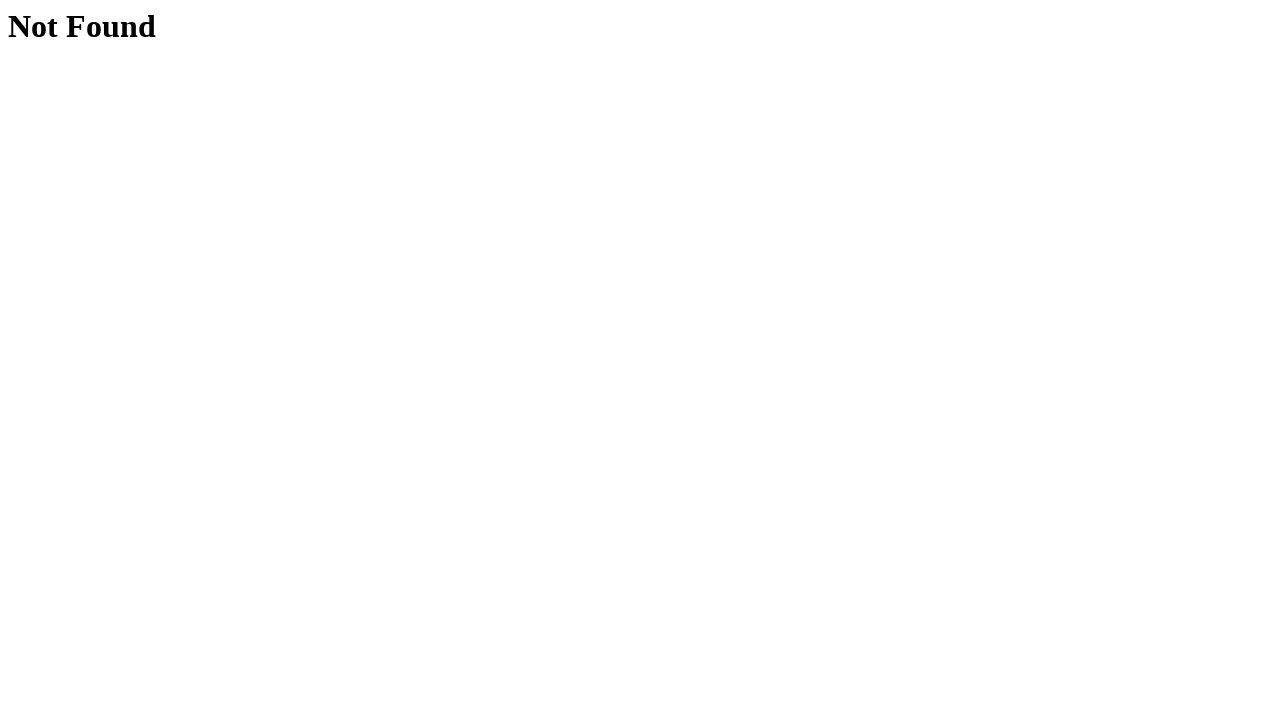

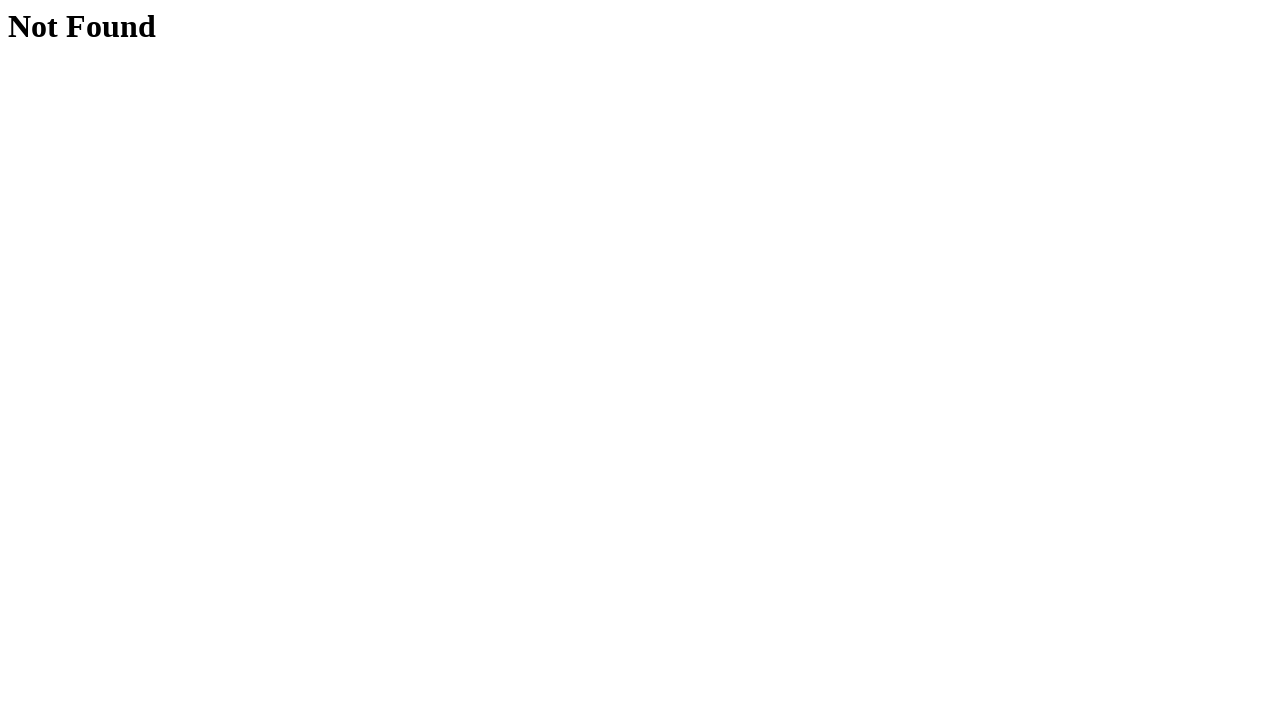